Navigates to YouTube homepage and verifies the page loads successfully

Starting URL: https://www.youtube.com/

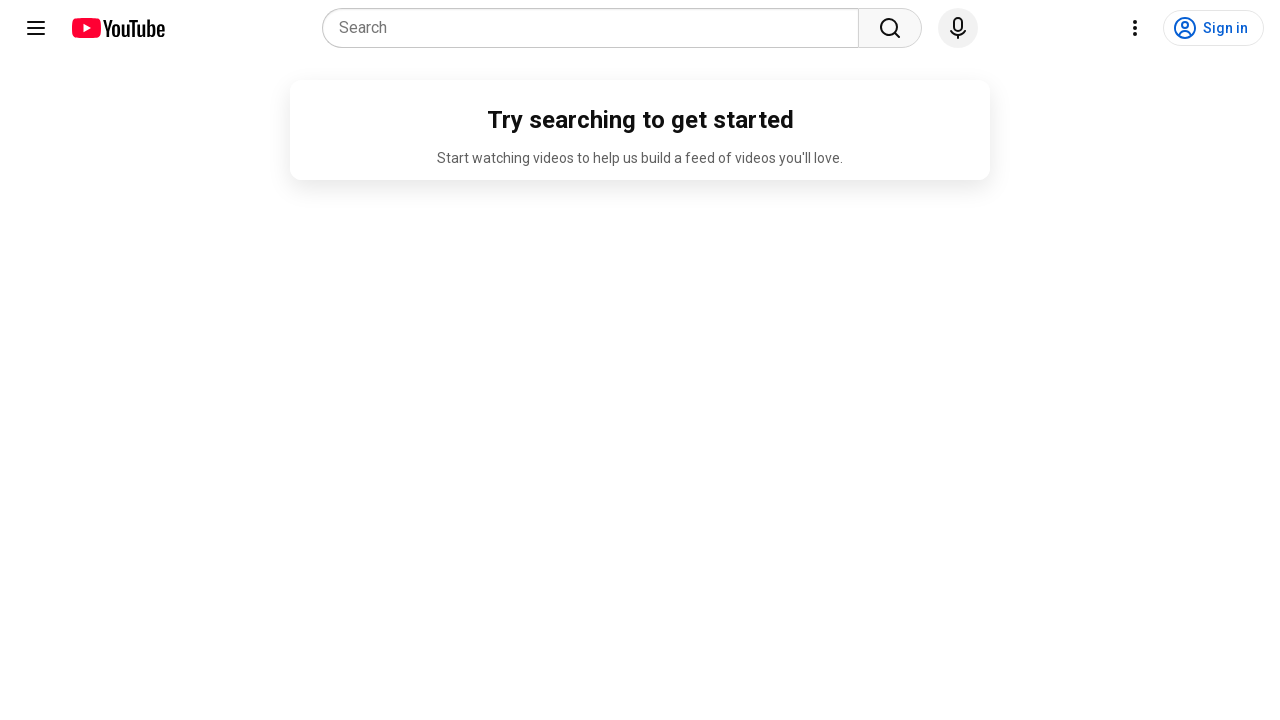

Navigated to YouTube homepage
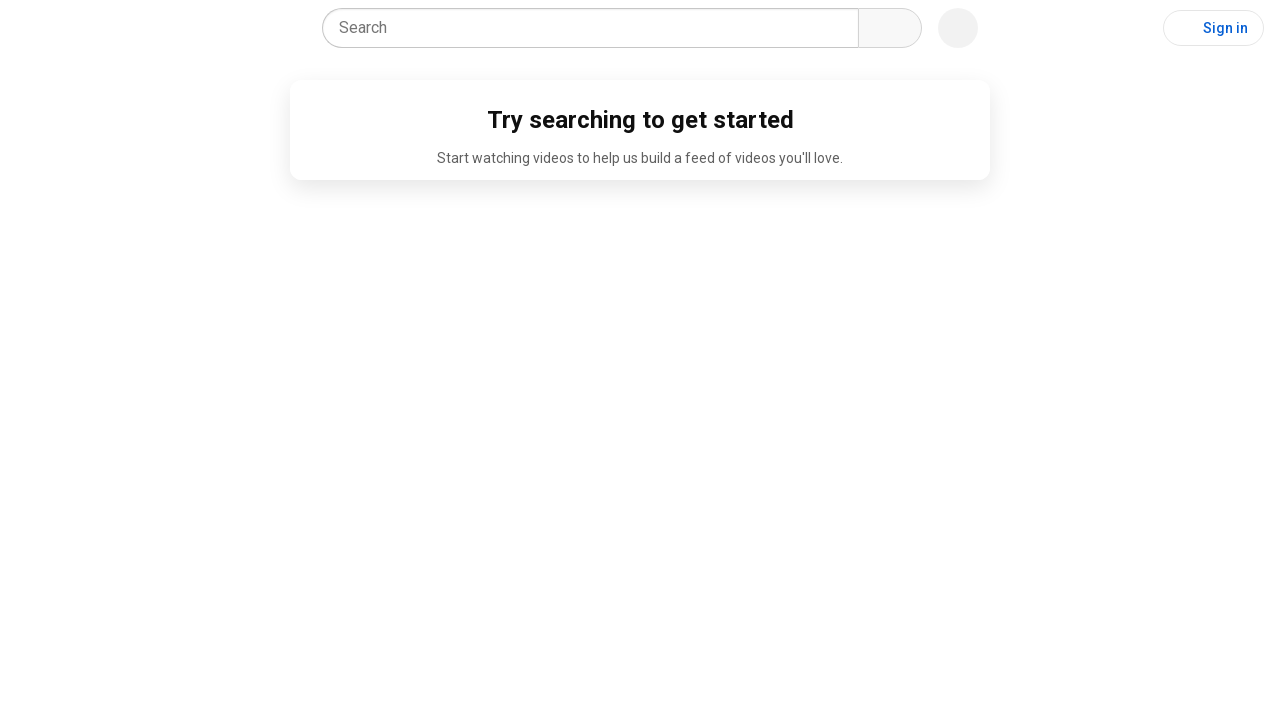

YouTube homepage loaded successfully - main content visible
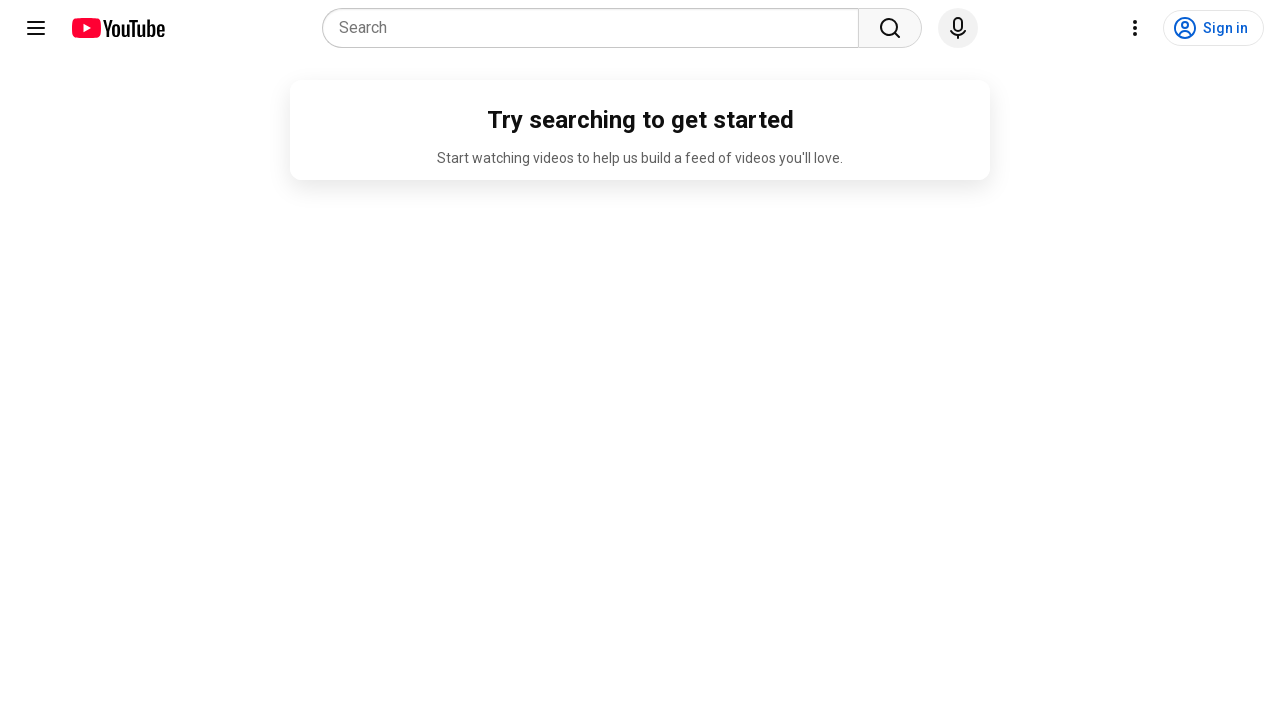

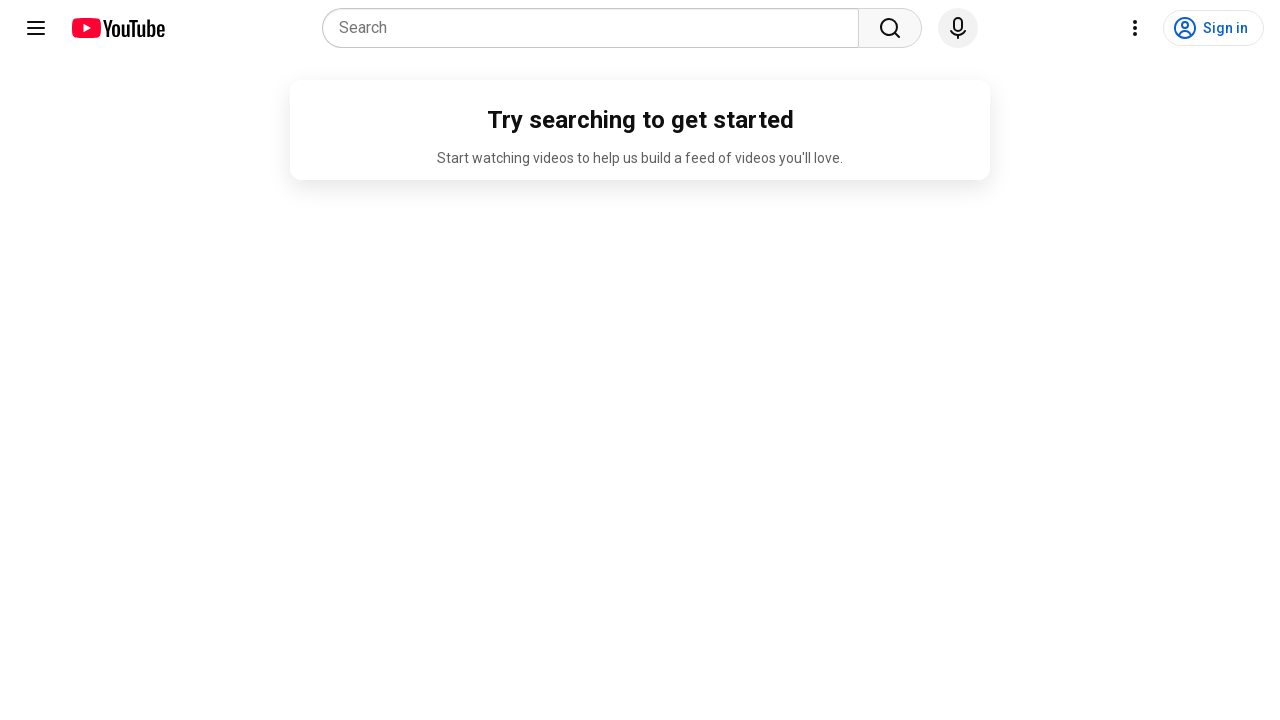